Tests the disappearing elements feature by reloading the page multiple times to verify the Gallery link appears and disappears randomly

Starting URL: https://the-internet.herokuapp.com/

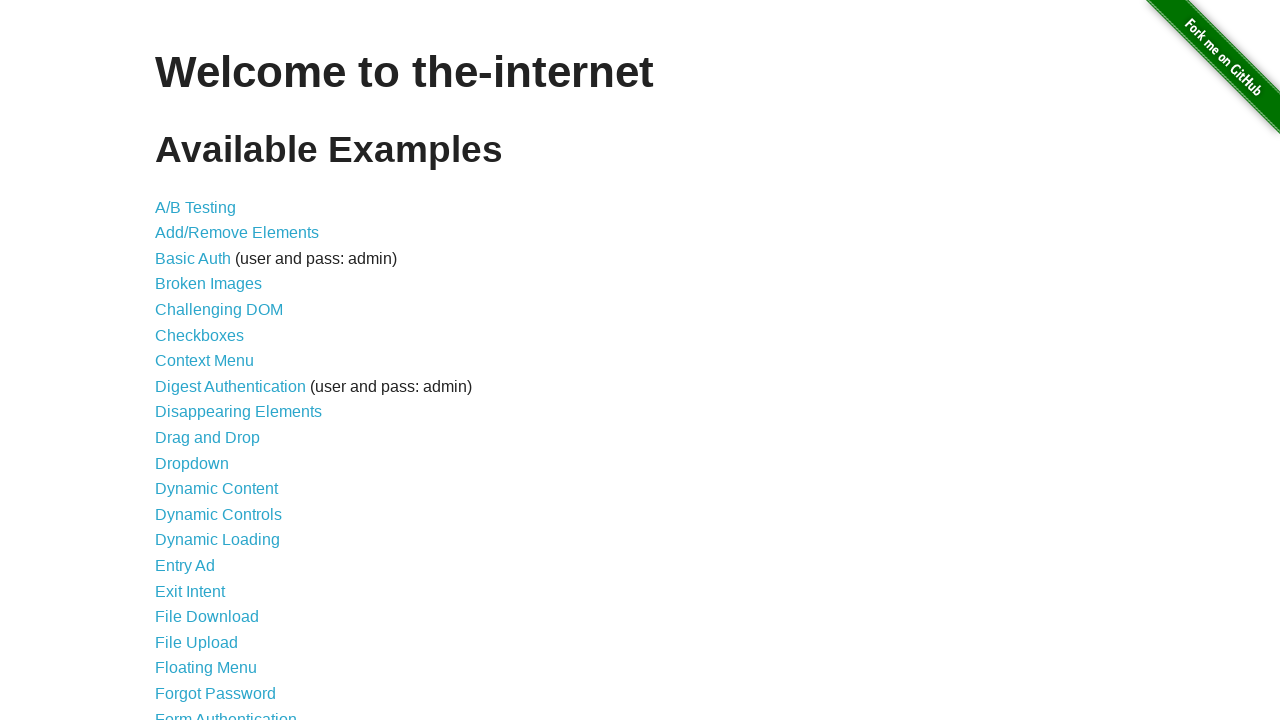

Clicked on Disappearing Elements link at (238, 412) on internal:role=link[name="Disappearing Elements"i]
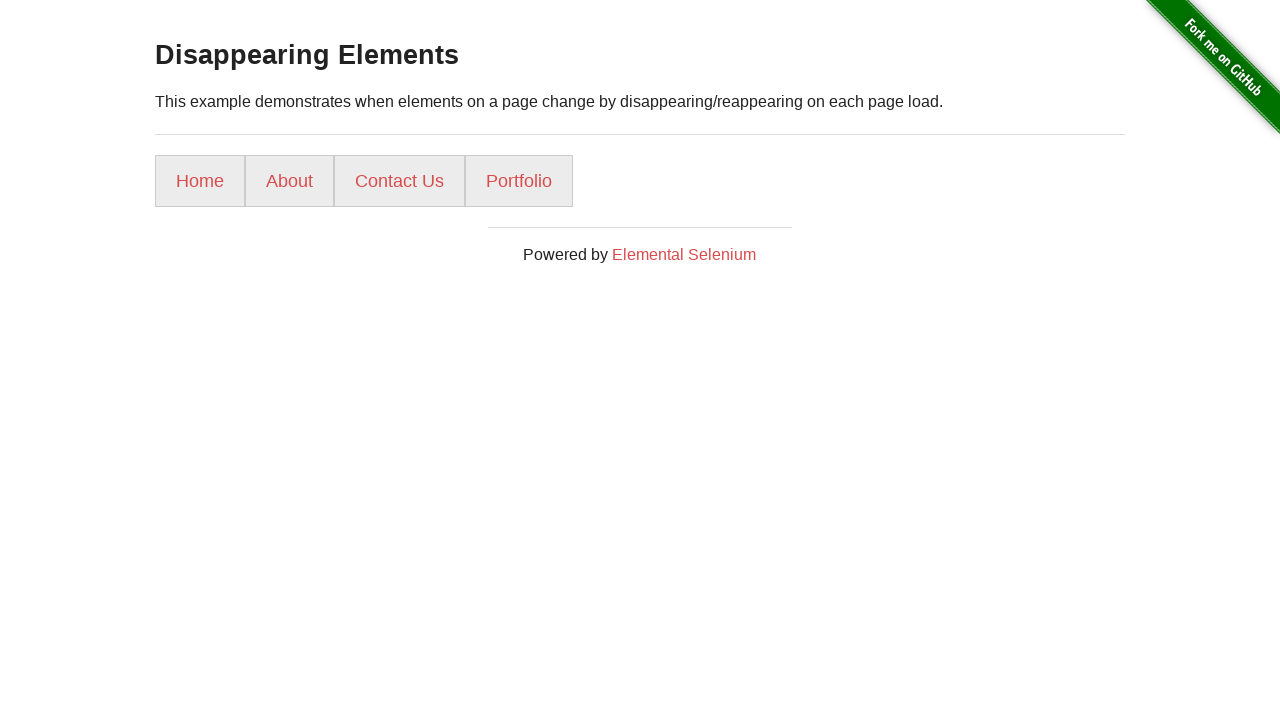

Checked Gallery link visibility (iteration 1)
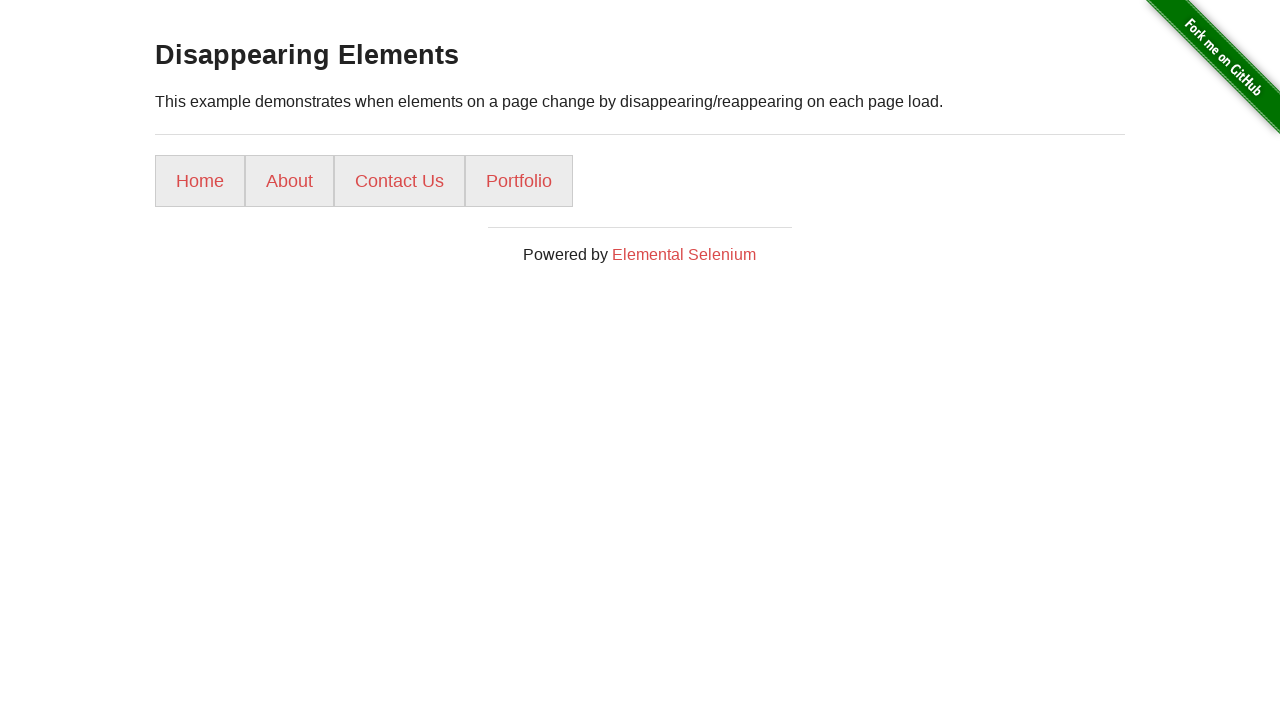

Gallery link is not visible
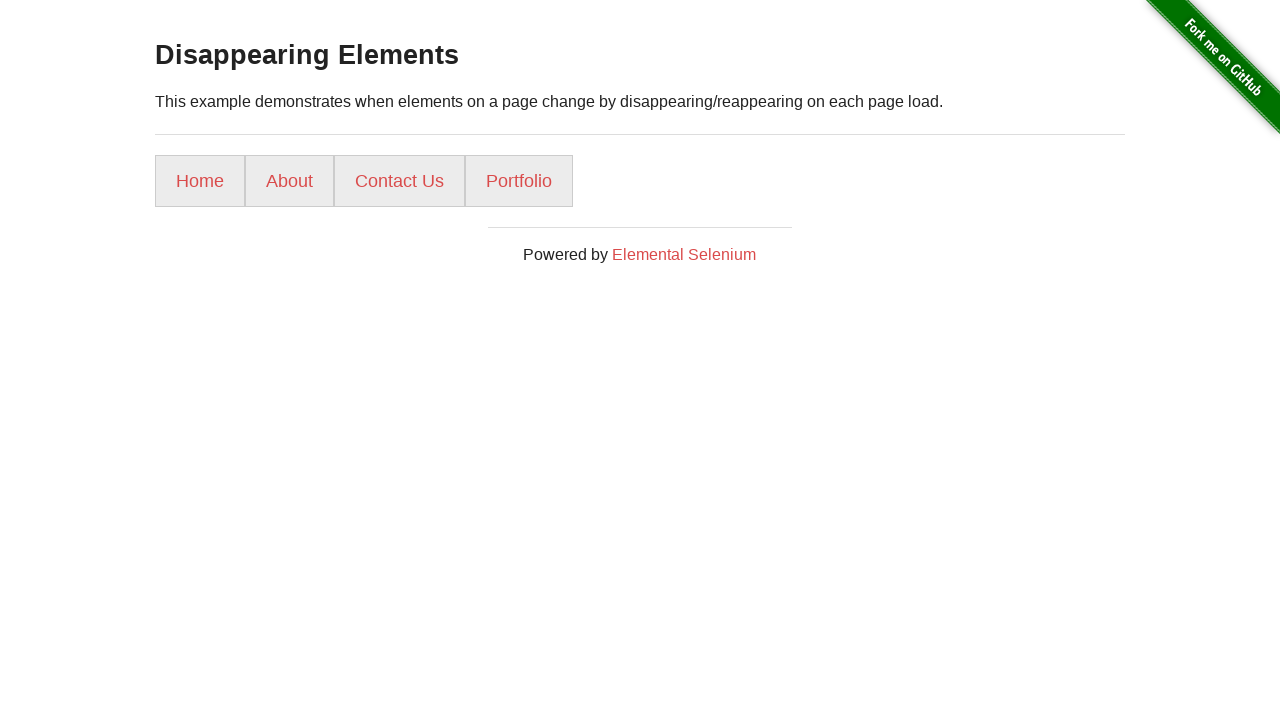

Reloaded page (iteration 1)
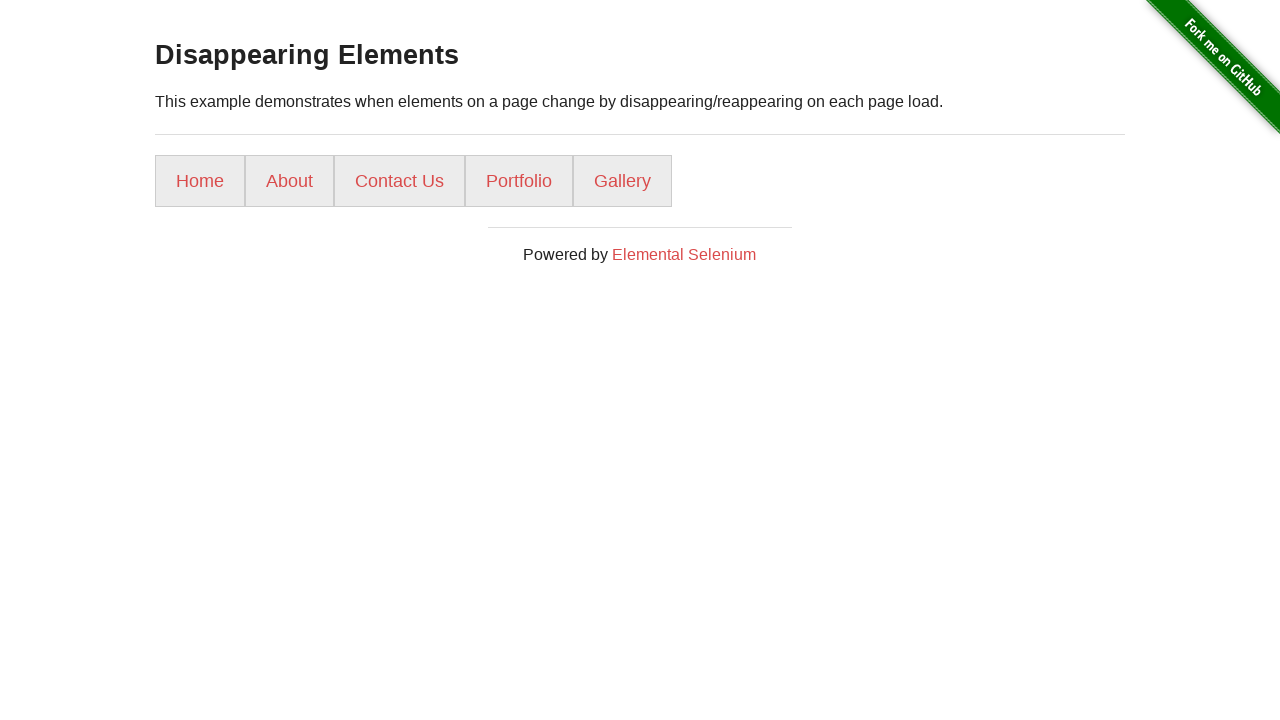

Checked Gallery link visibility (iteration 2)
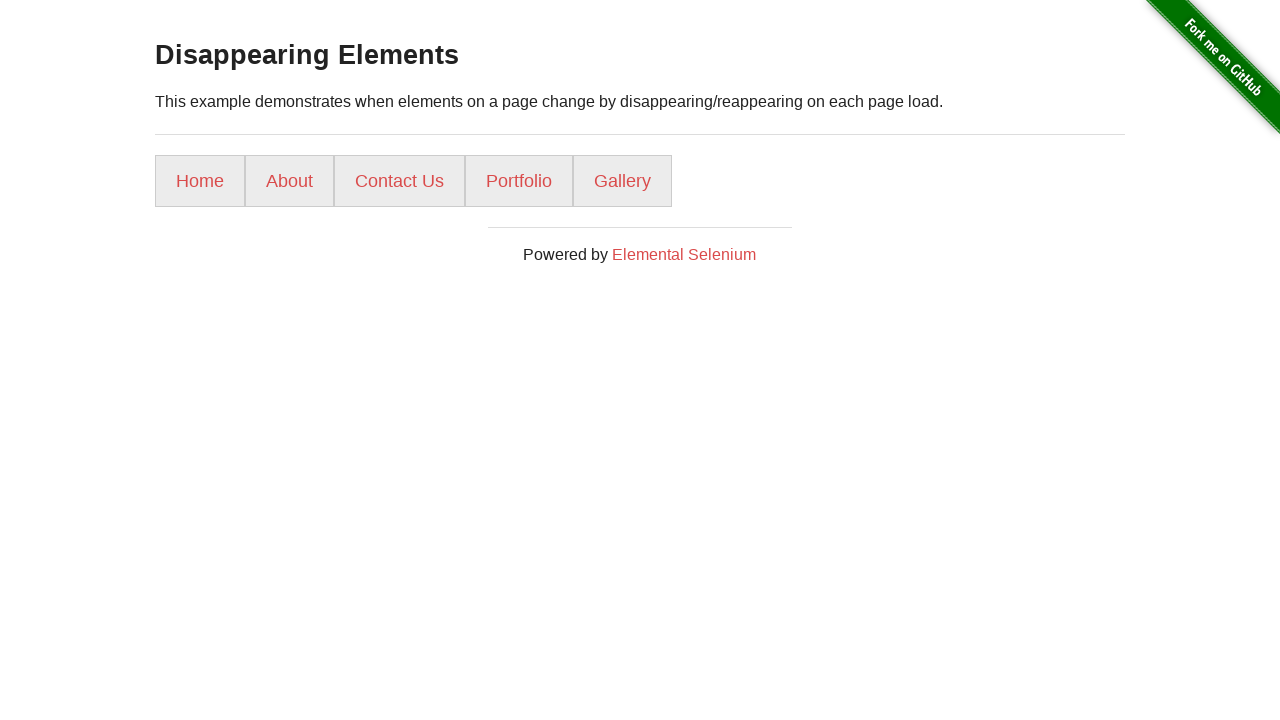

Gallery link is visible
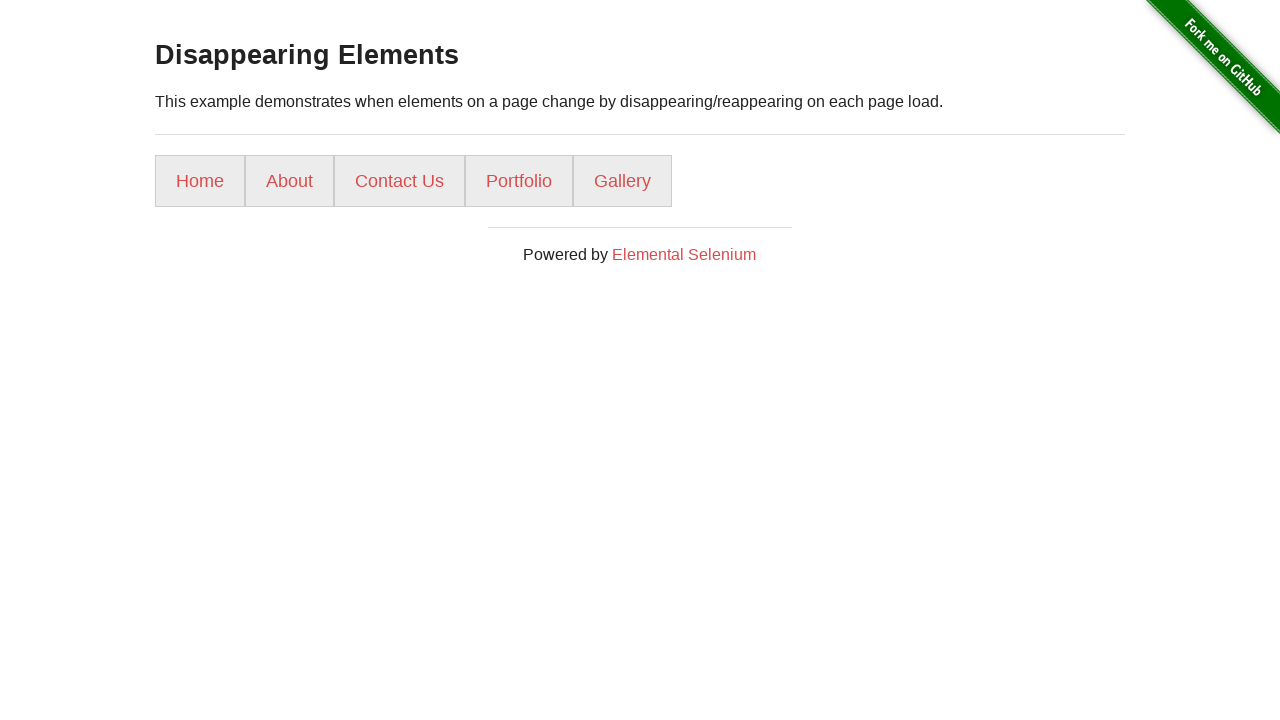

Verified gallery appears and disappears (visible: 1 times, hidden: 1 times)
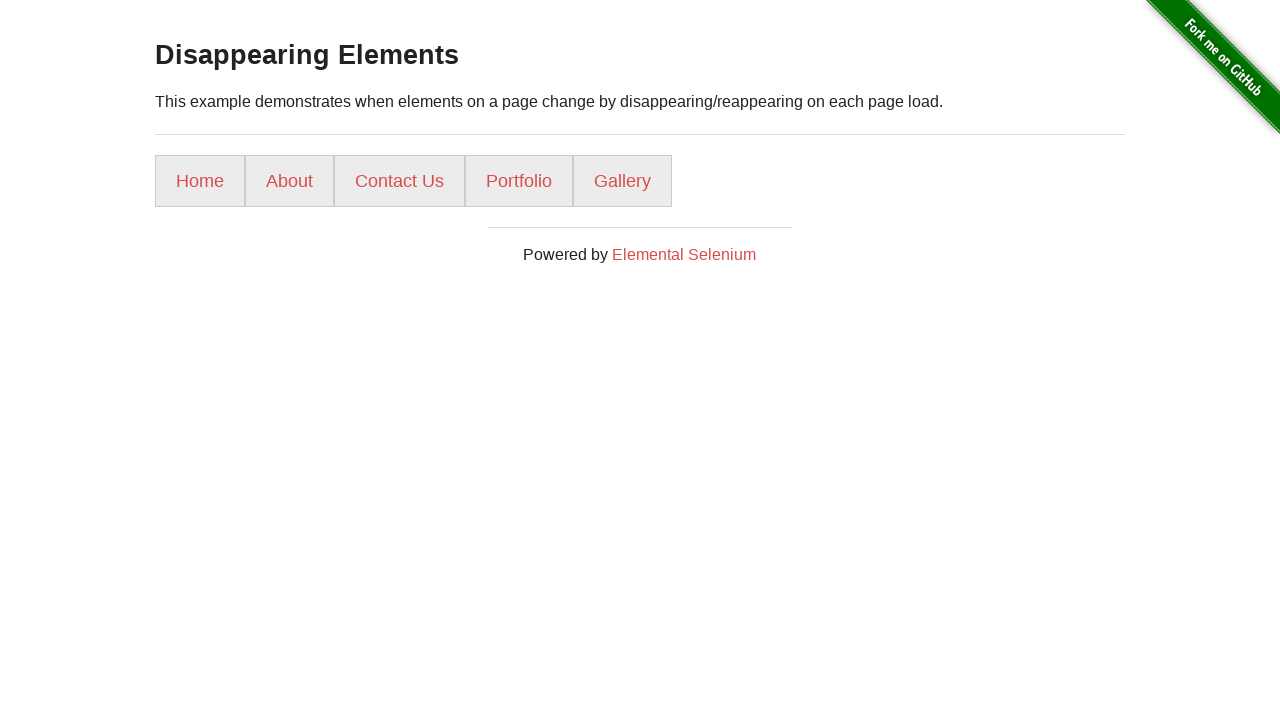

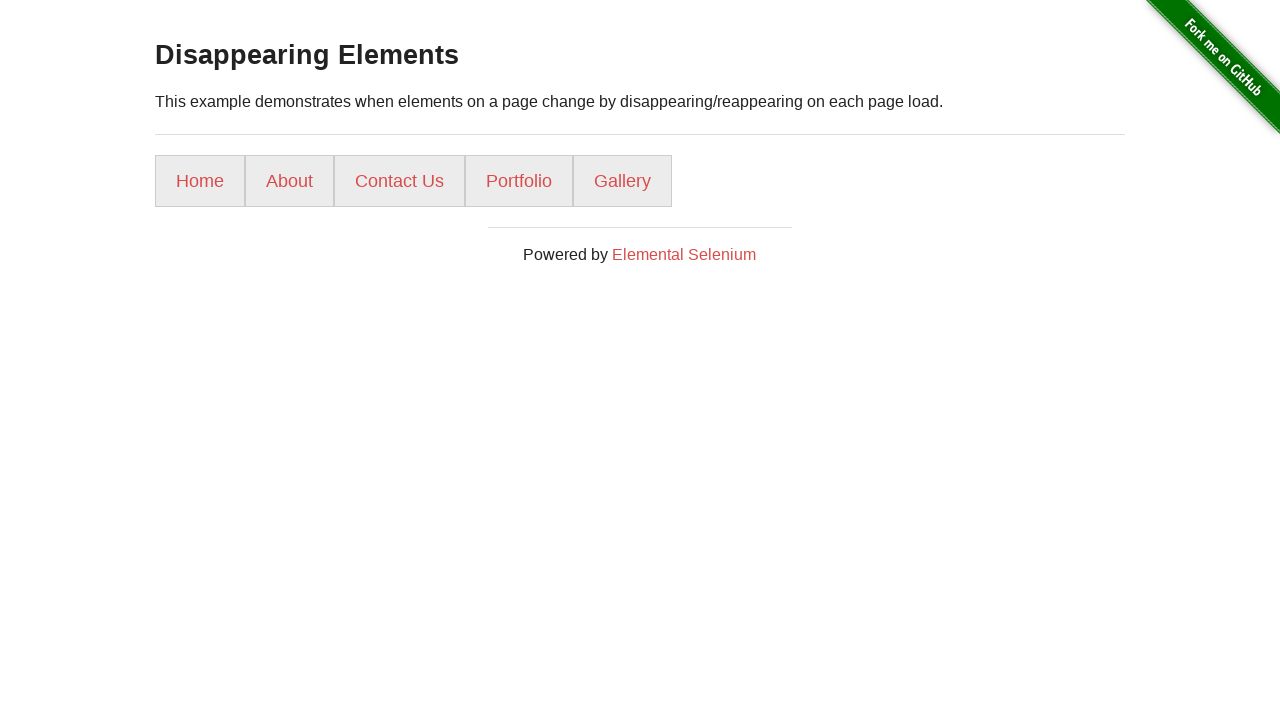